Tests JavaScript confirm dialog by clicking the JS Confirm button, accepting the dialog, and verifying the result shows "Ok".

Starting URL: https://the-internet.herokuapp.com/

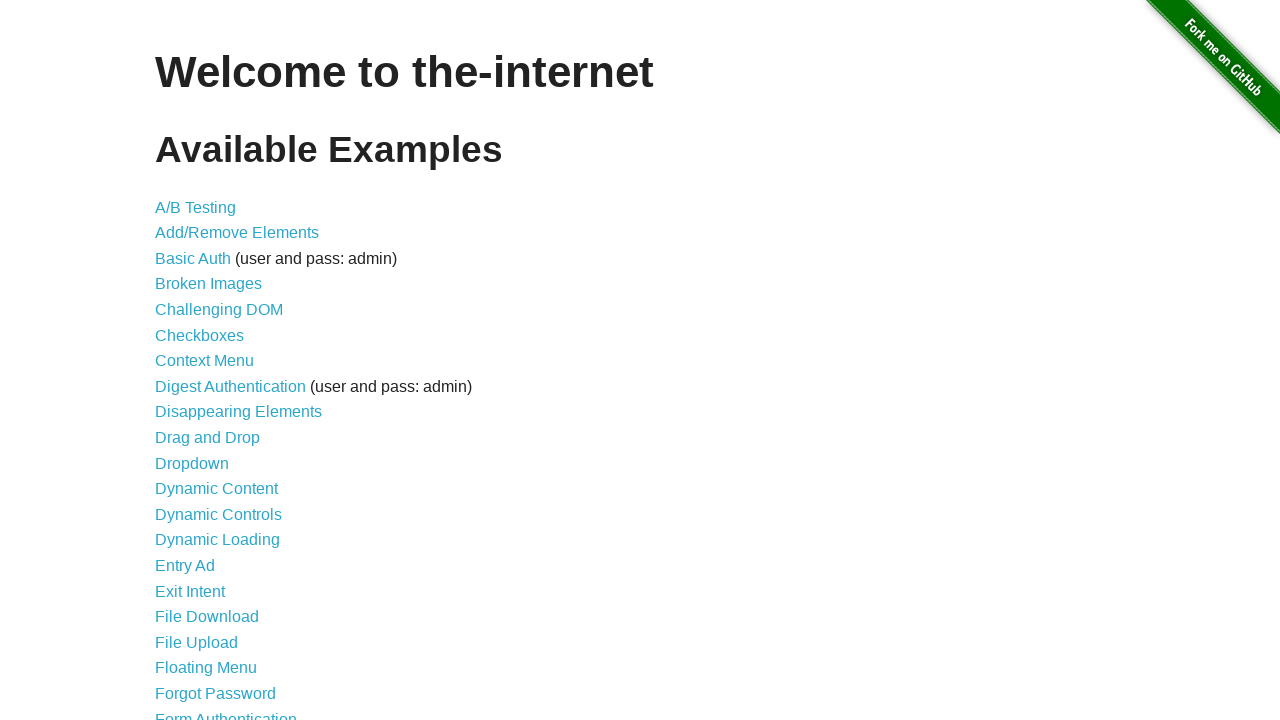

Clicked on 'JavaScript Alerts' link at (214, 361) on a[href='/javascript_alerts']
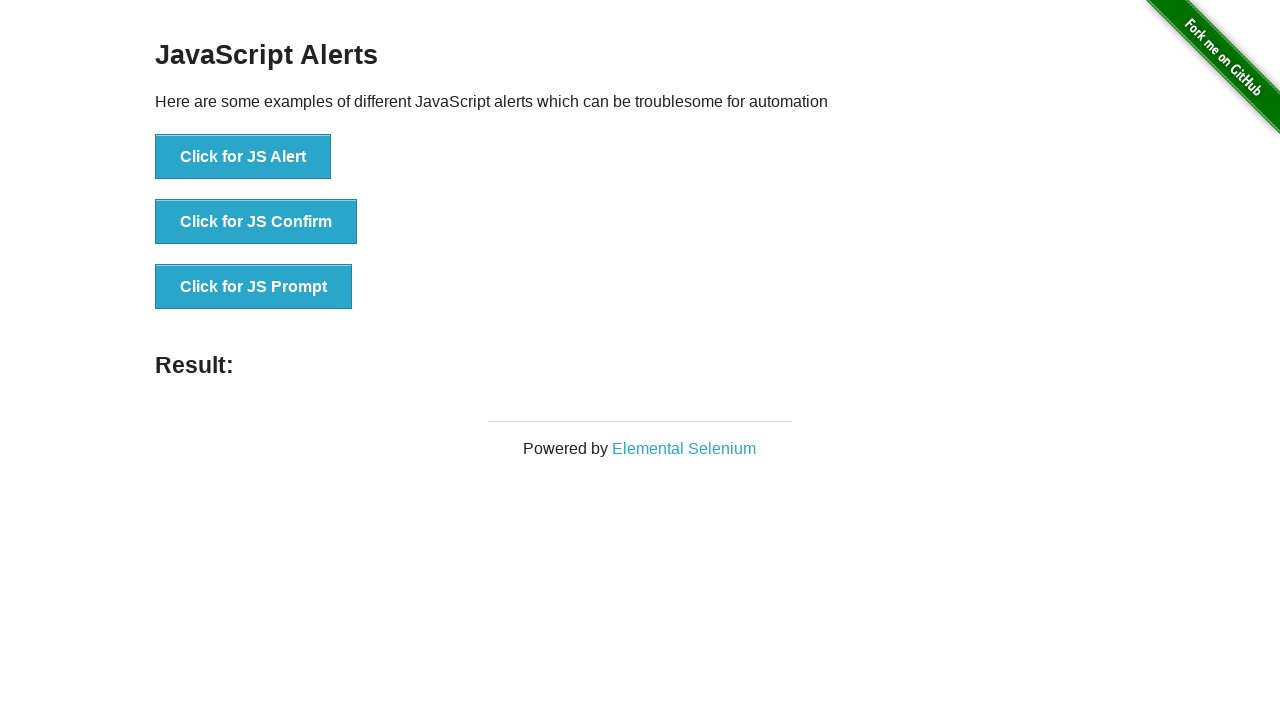

JavaScript Alerts page loaded with confirm button visible
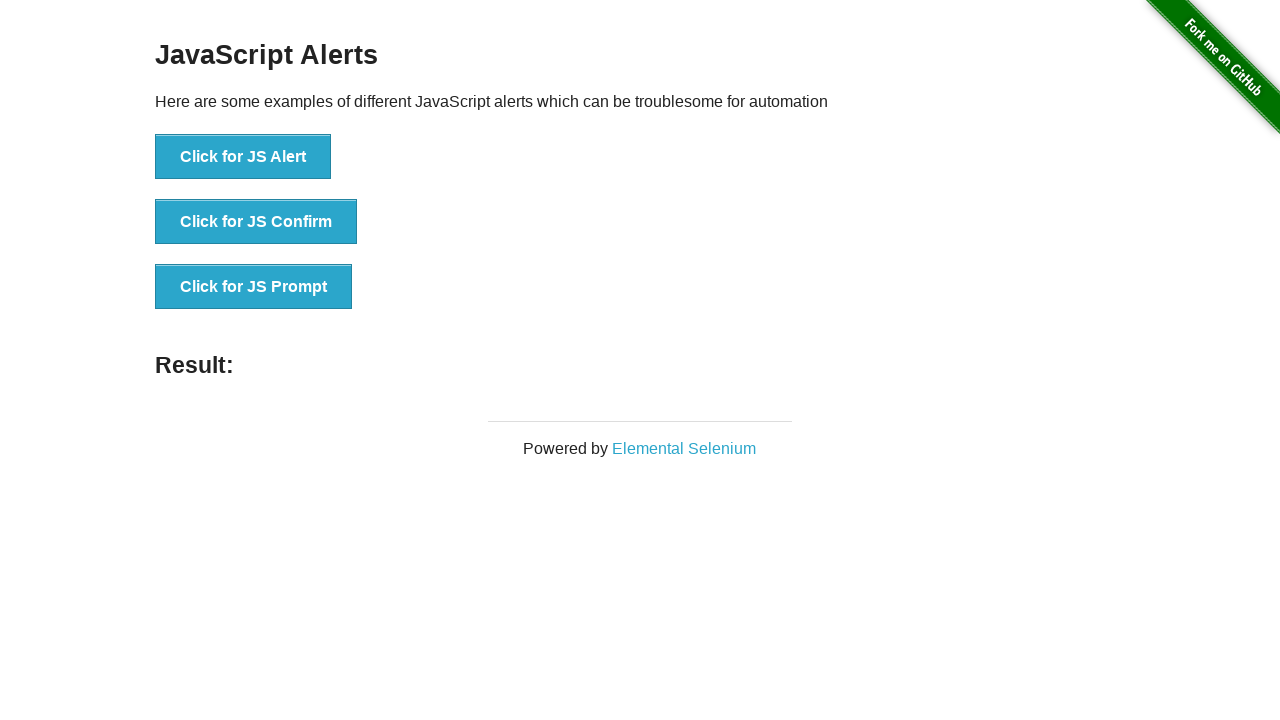

Set up dialog handler to accept the confirm dialog
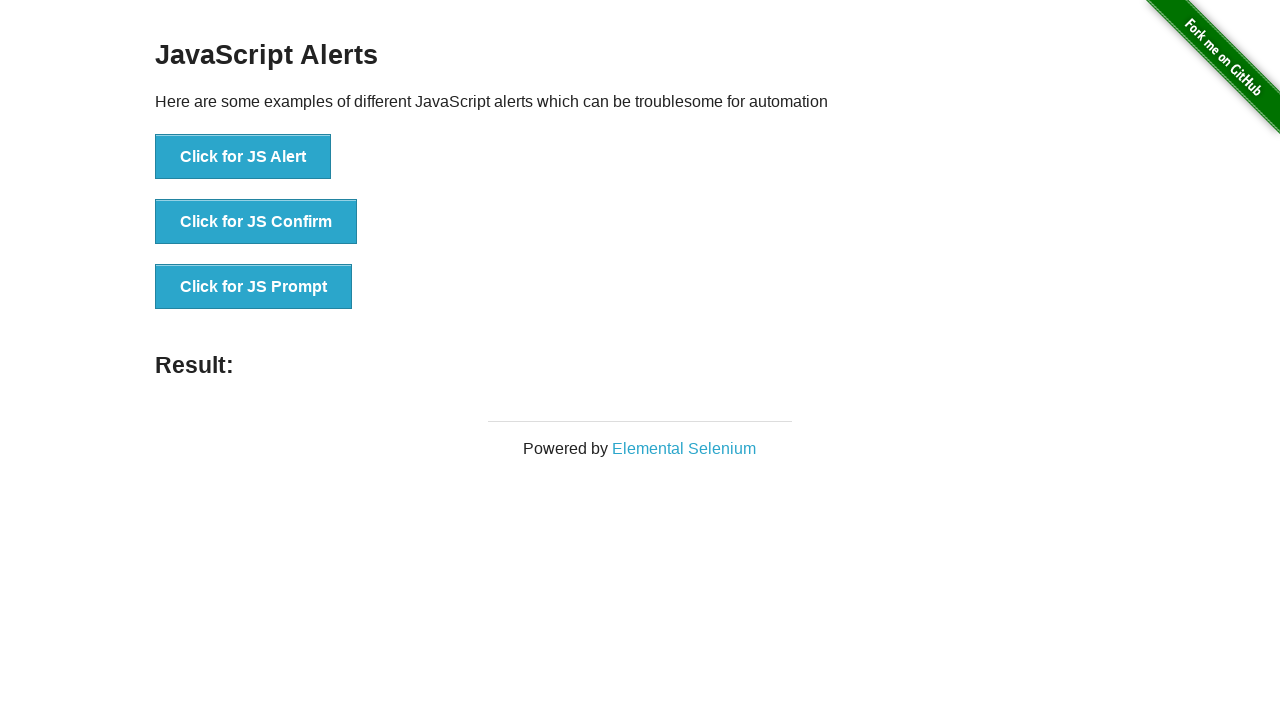

Clicked JS Confirm button to trigger the dialog at (256, 222) on button[onclick='jsConfirm()']
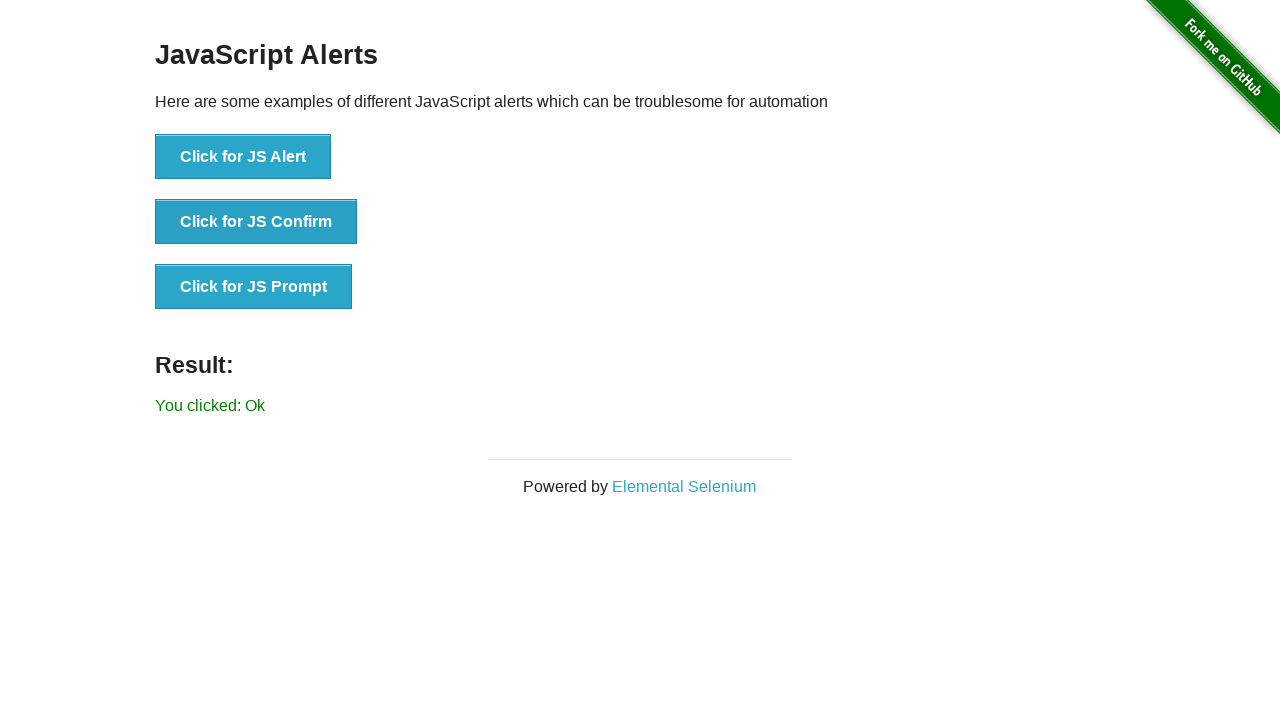

Confirm dialog accepted and result shows 'Ok'
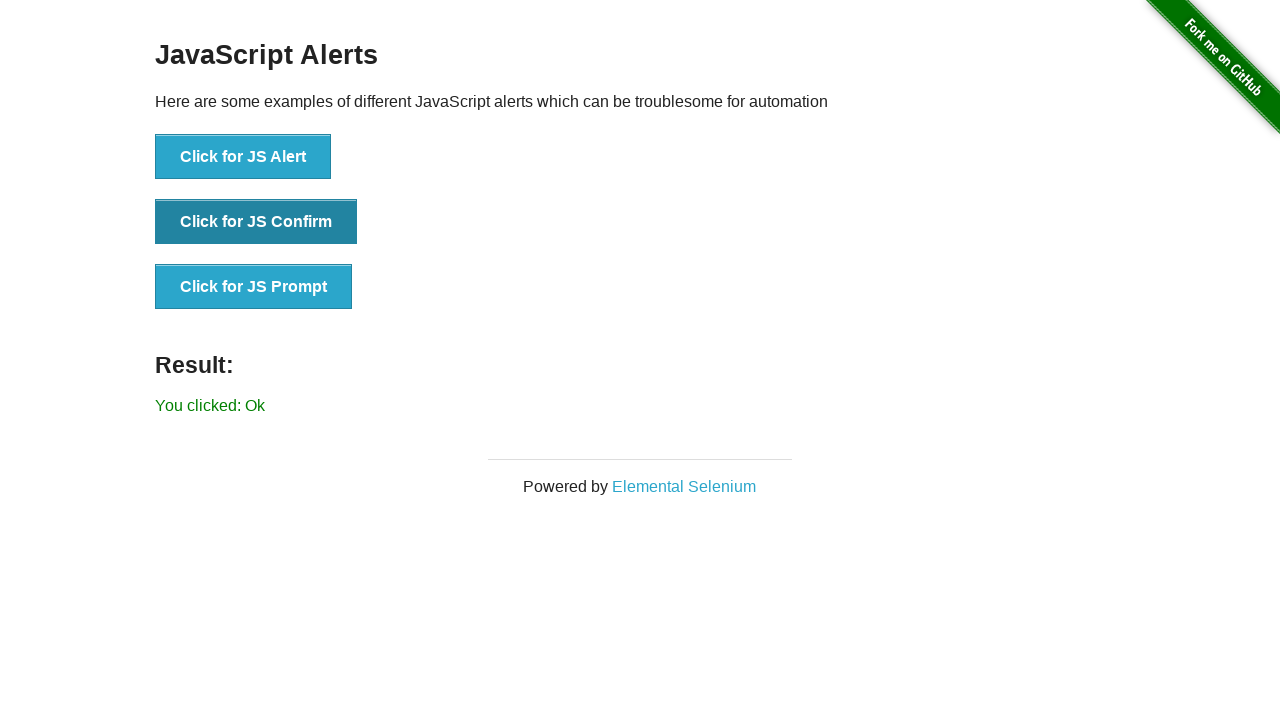

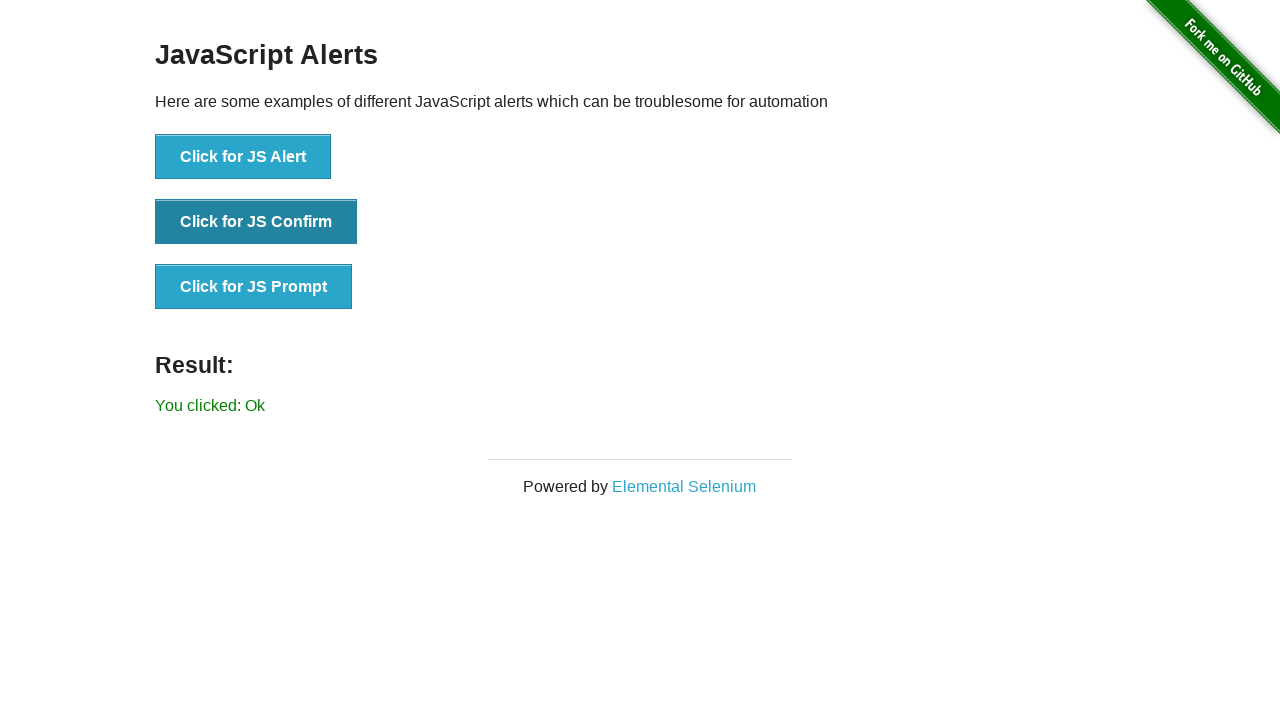